Tests window handling by opening a new window, switching to it, filling a form field, then closing it and switching back to the parent window

Starting URL: https://www.hyrtutorials.com/p/window-handles-practice.html

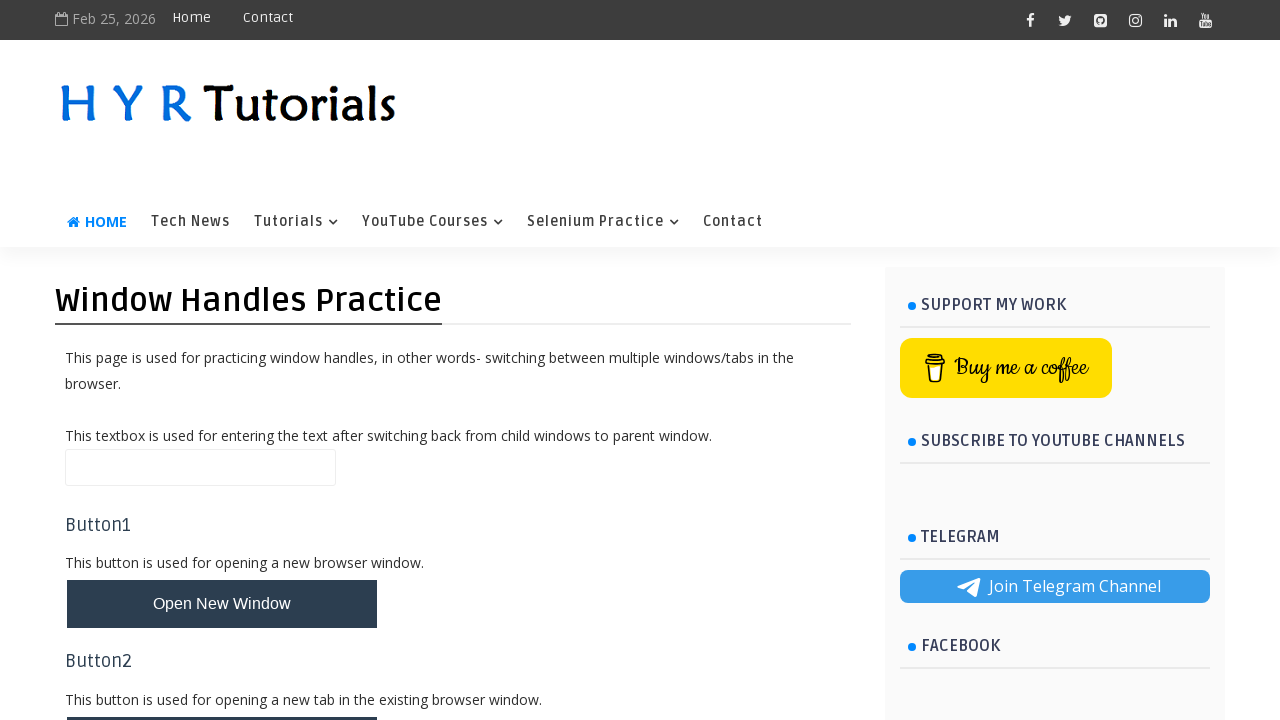

Clicked button to open new window at (222, 604) on #newWindowBtn
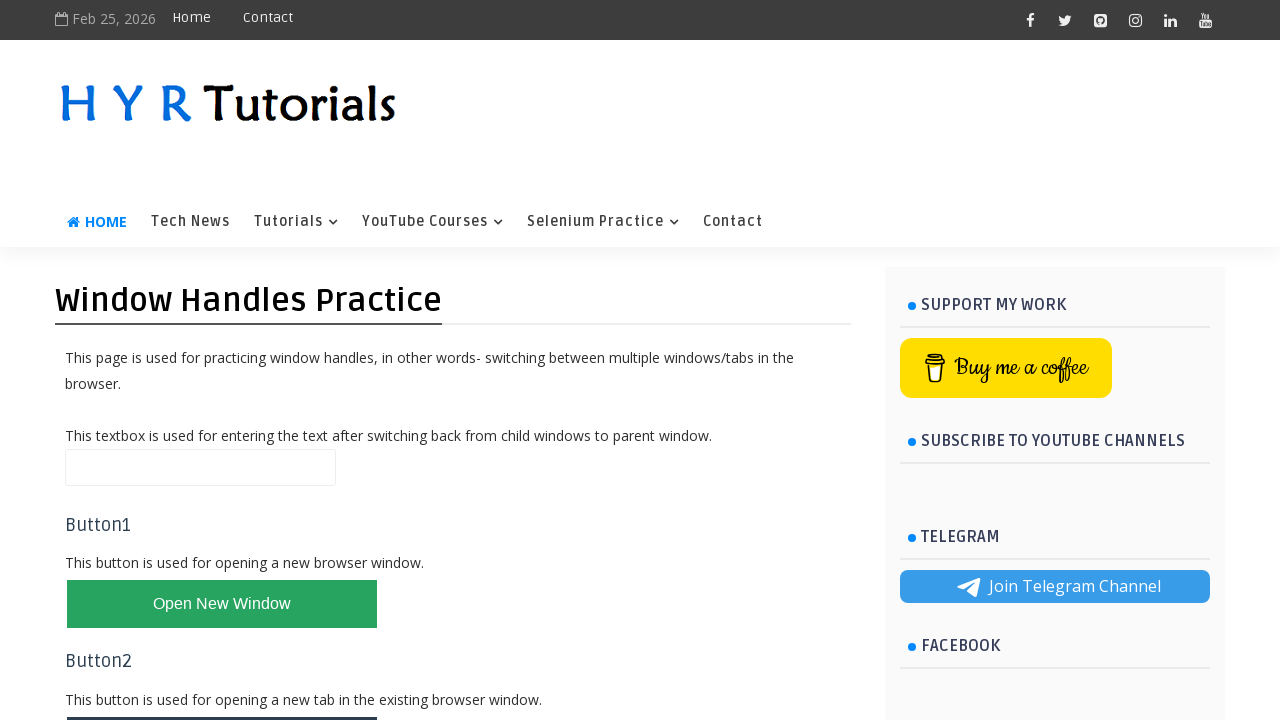

Waited for new window to open
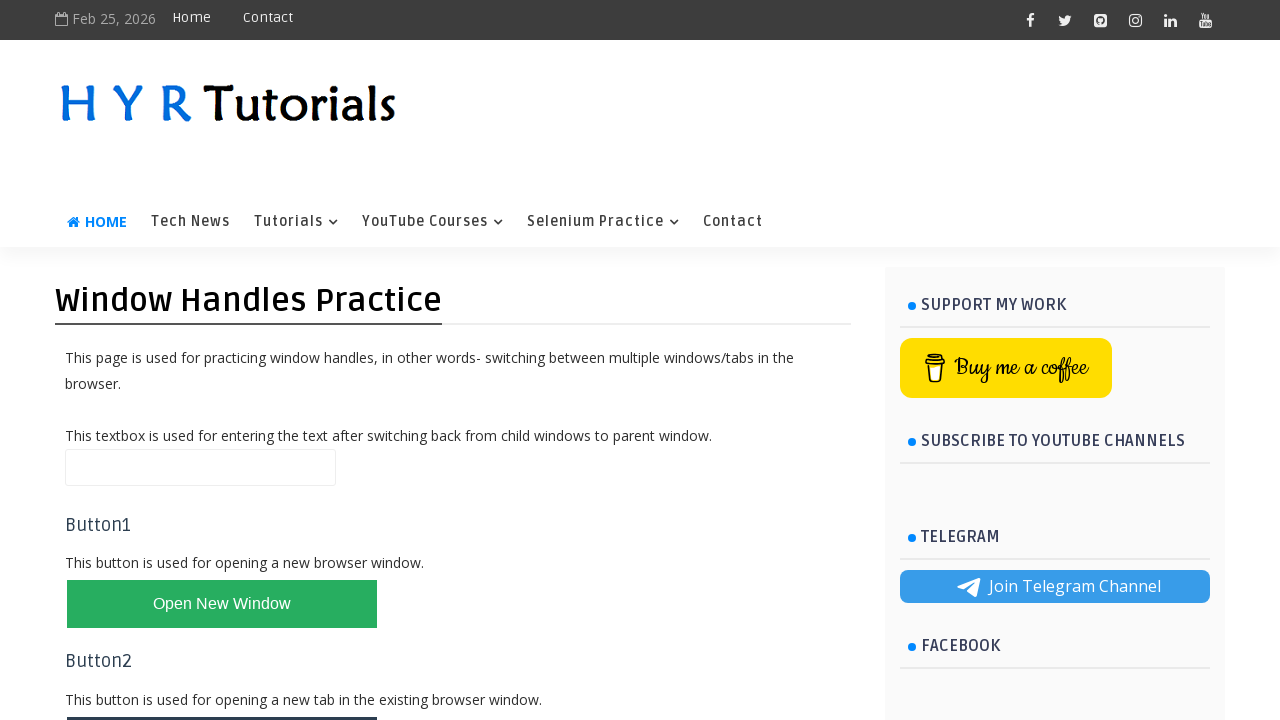

Retrieved all open pages/windows from context
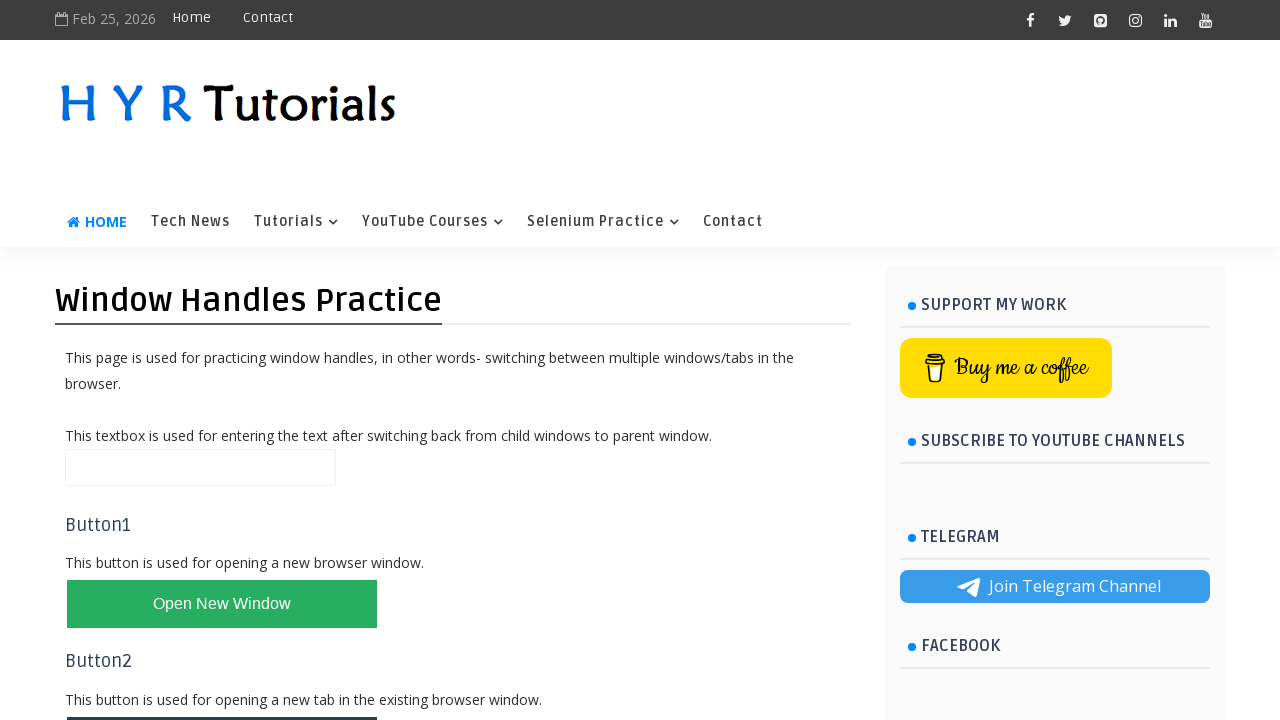

Switched to newly opened window
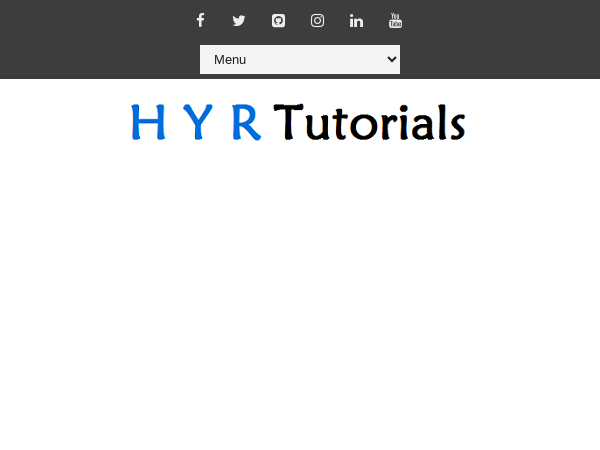

Filled first name field with 'vallarasan' in new window on #firstName
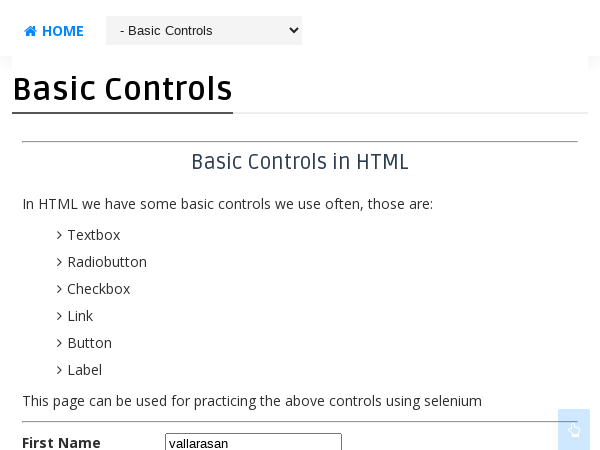

Closed the new window
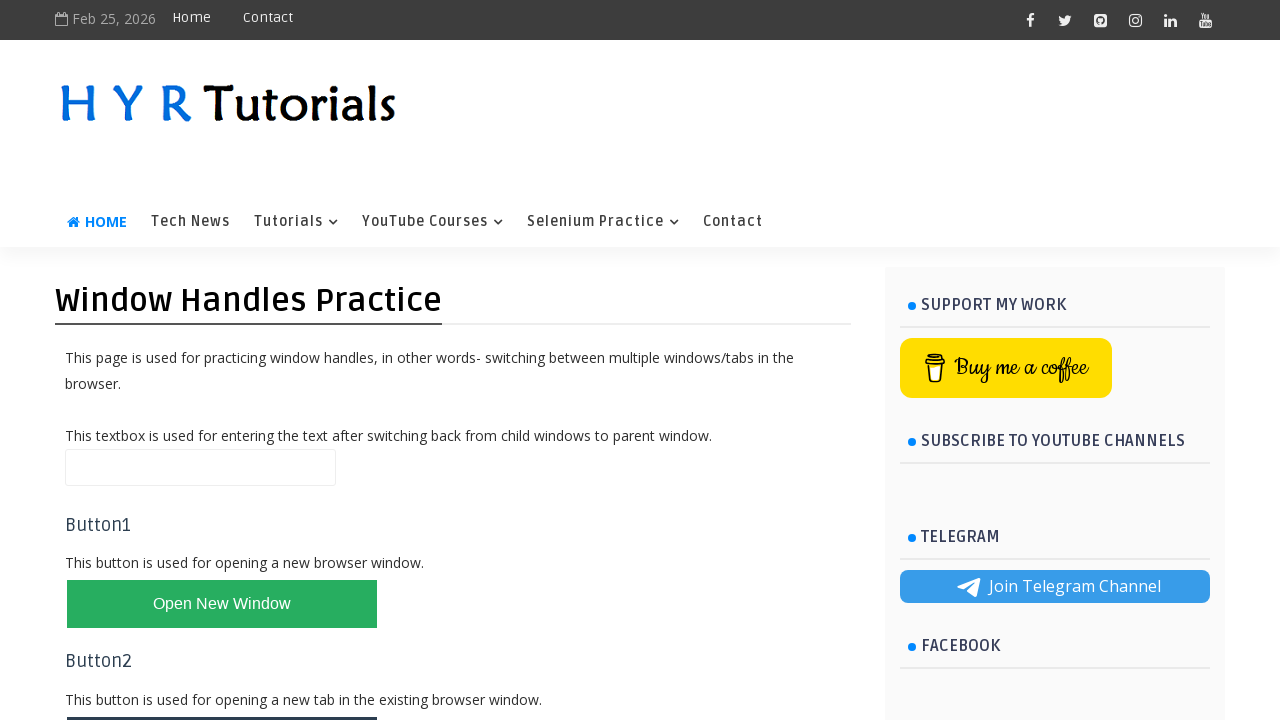

Returned to working with original parent window
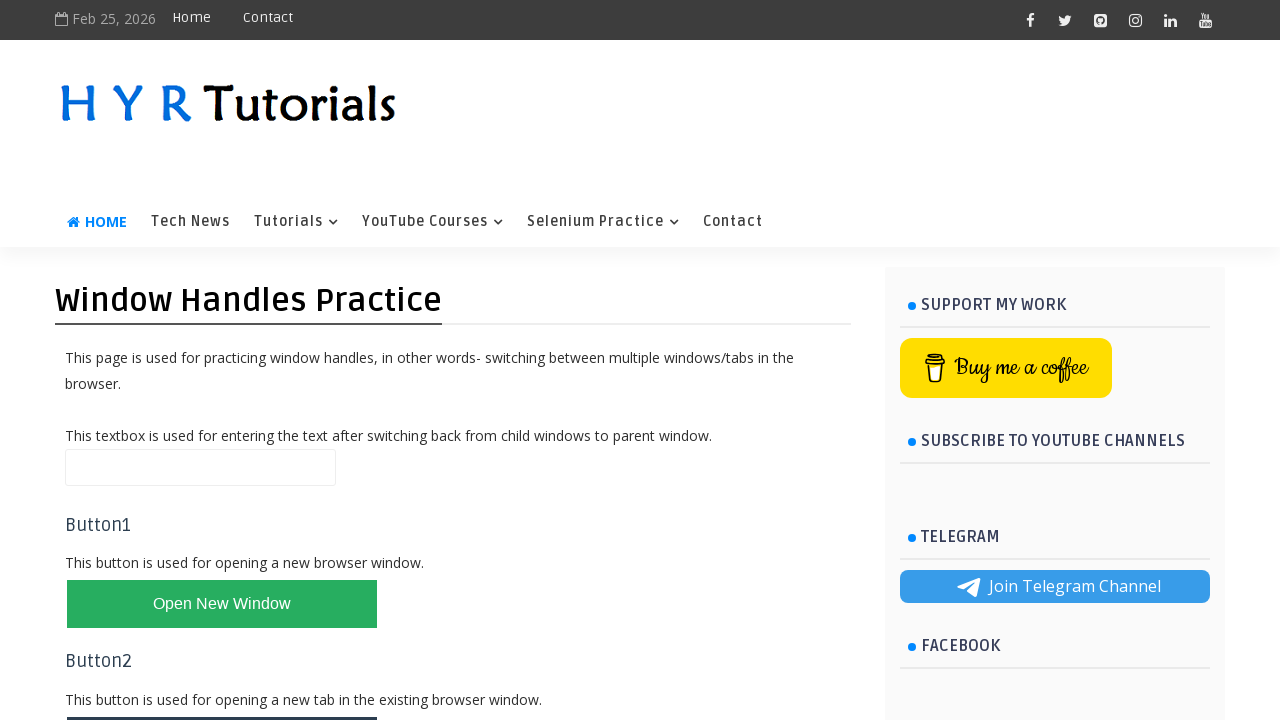

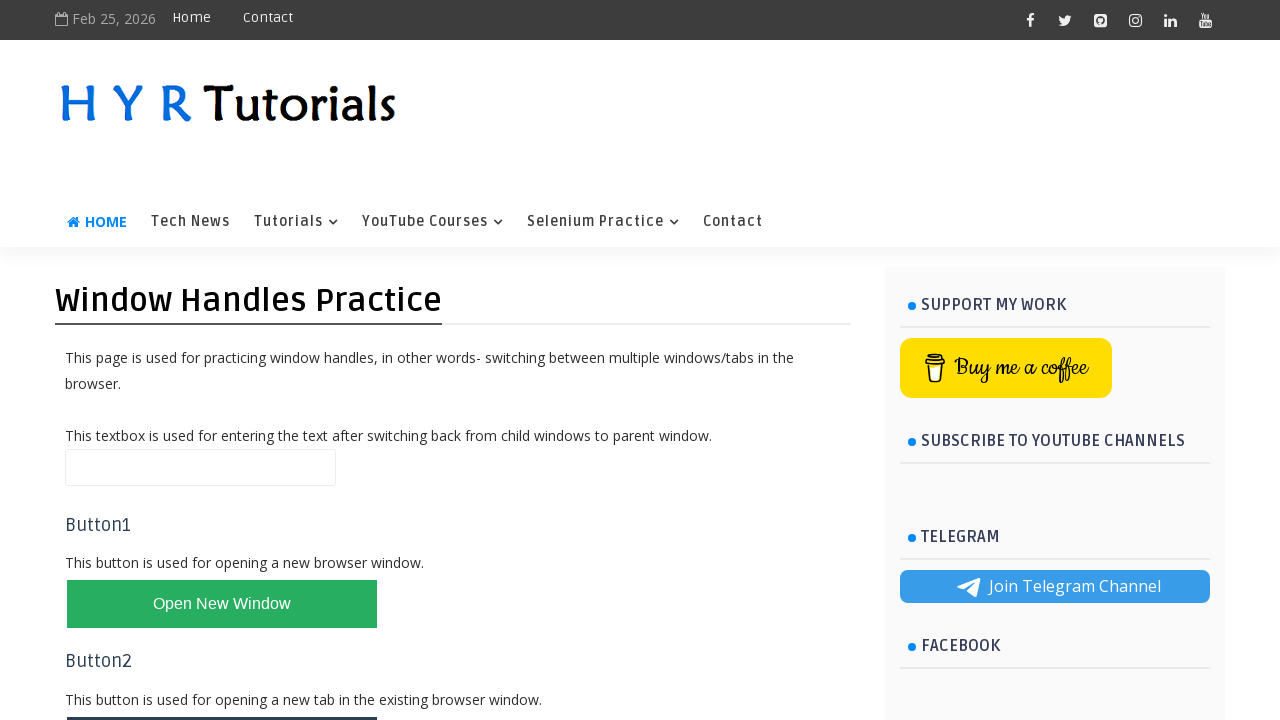